Tests opting out of A/B tests by adding a cookie after loading the page, then refreshing to verify the opt-out takes effect by checking the heading text changes to "No A/B Test"

Starting URL: http://the-internet.herokuapp.com/abtest

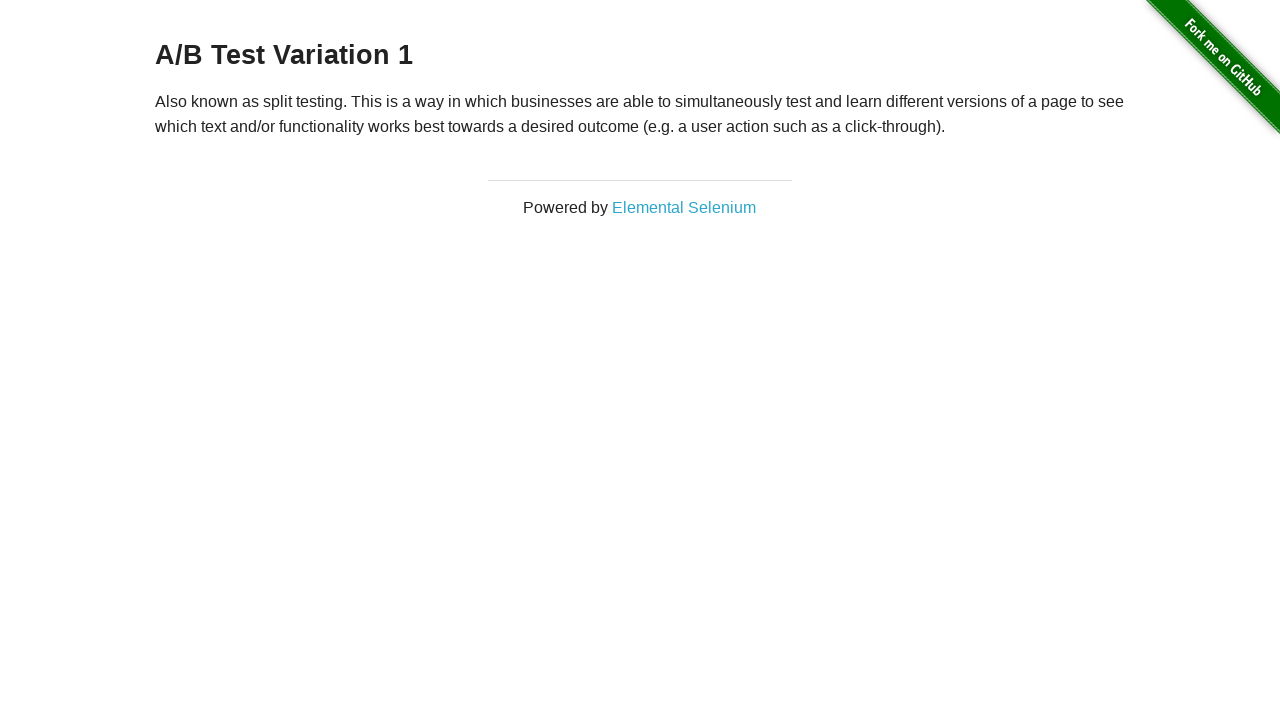

Waited for heading element to load
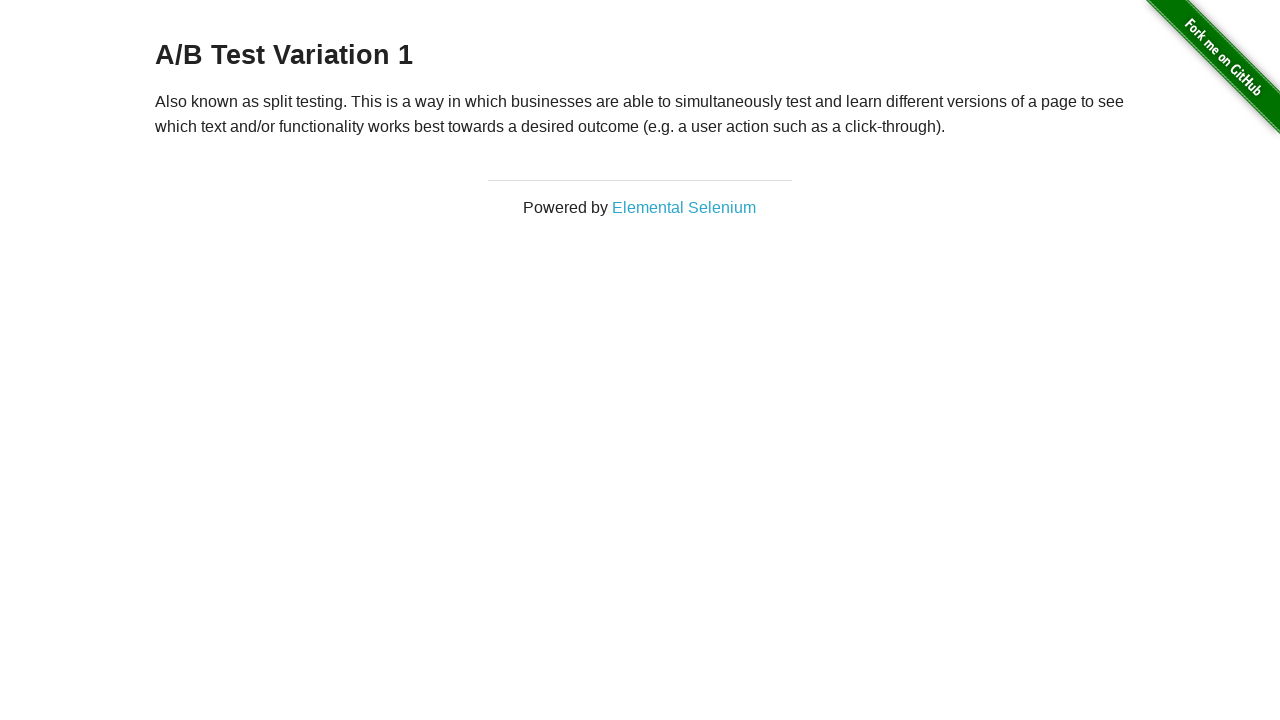

Retrieved heading text: A/B Test Variation 1
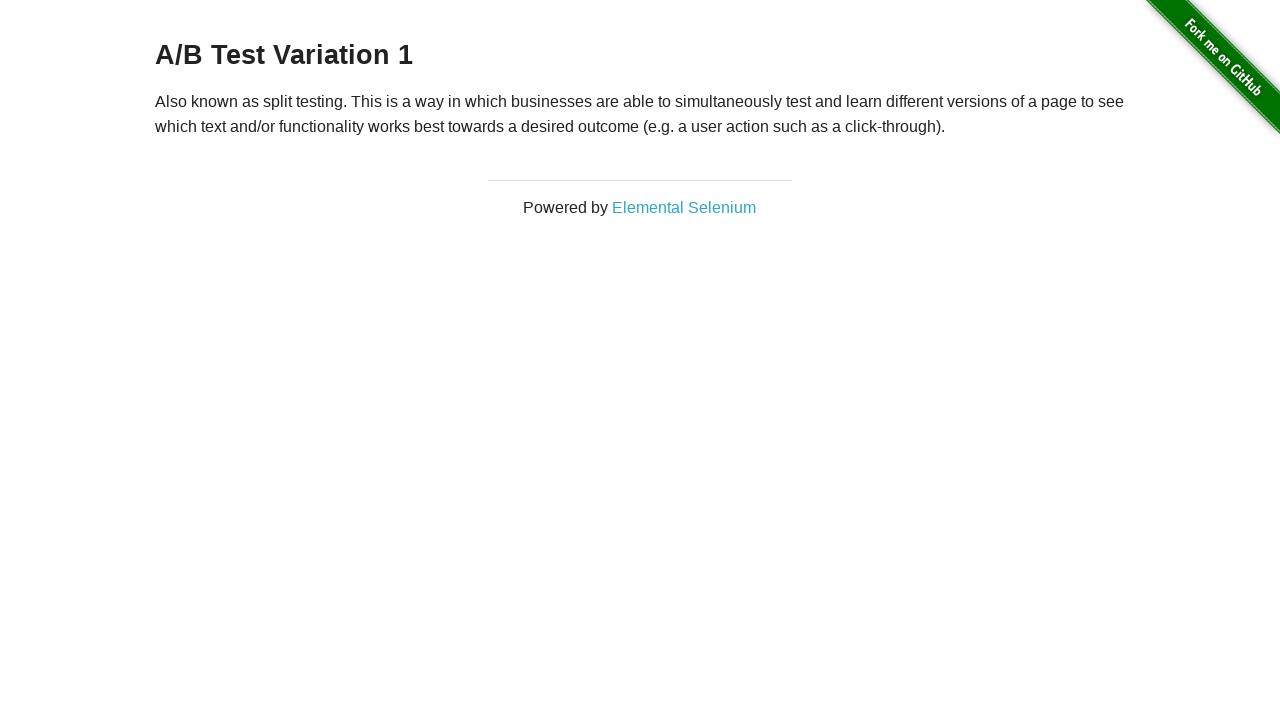

Verified heading is an A/B test variant: A/B Test Variation 1
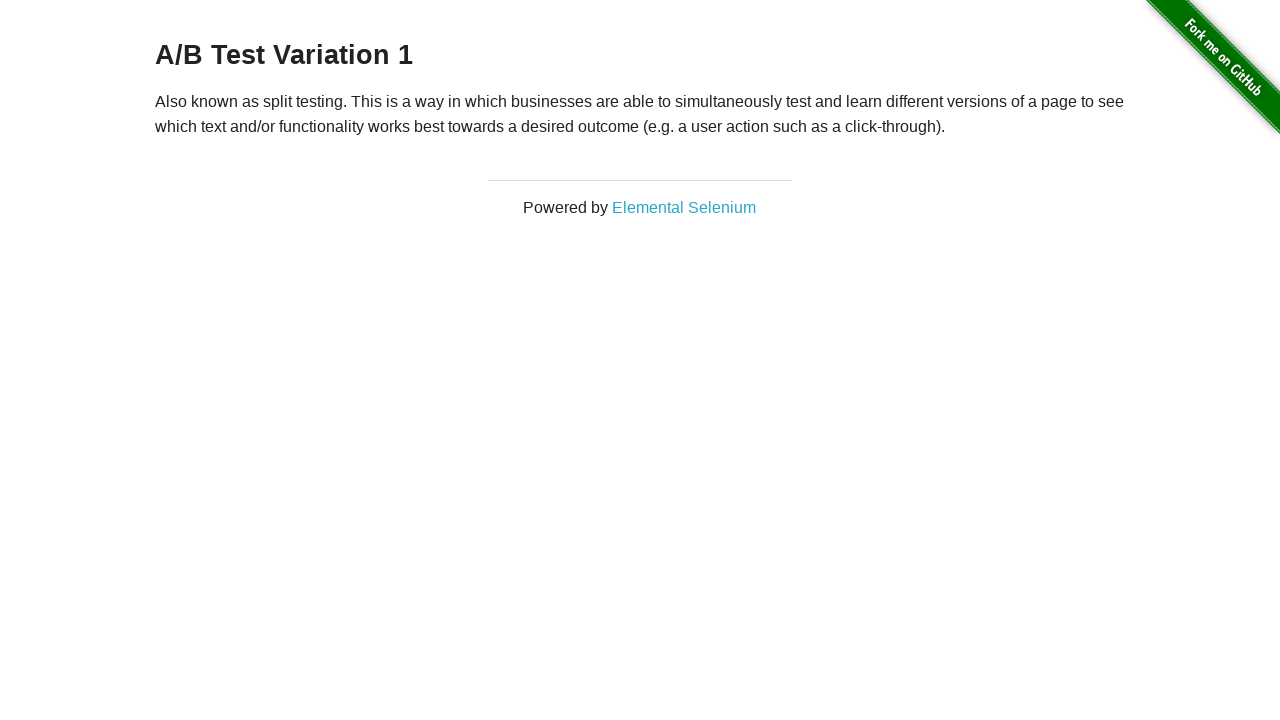

Added optimizelyOptOut cookie to opt out of A/B testing
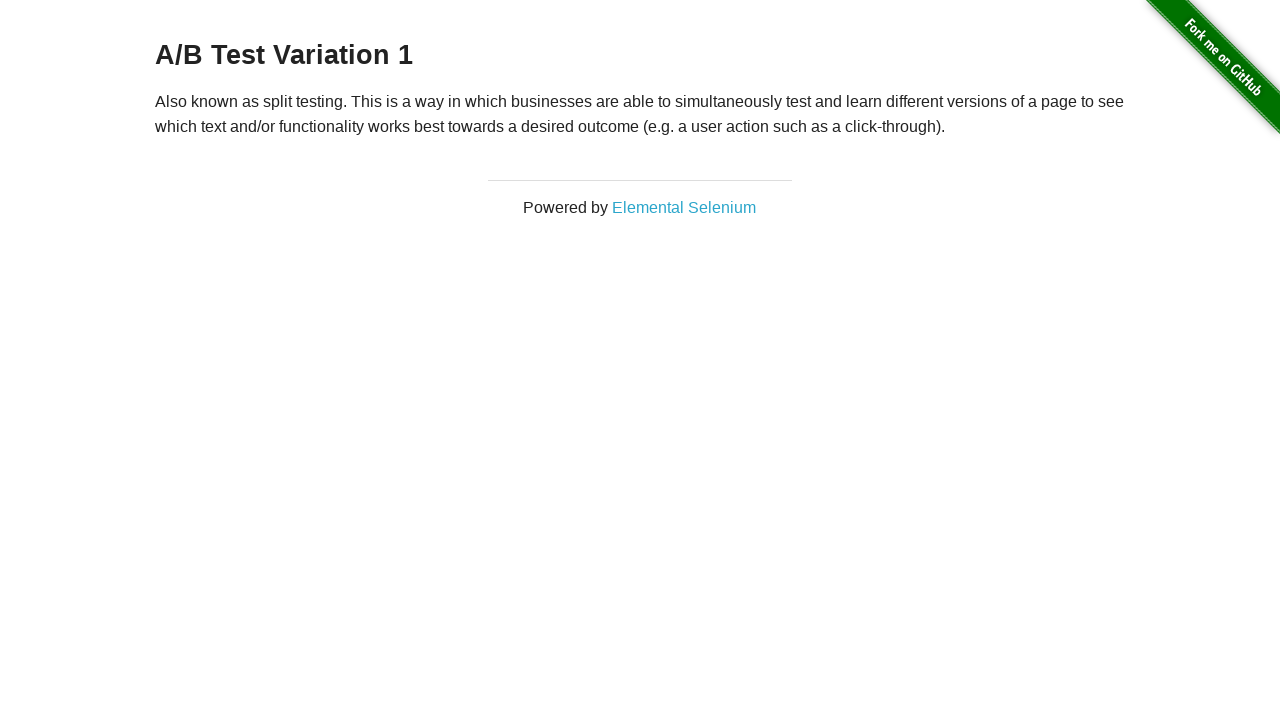

Reloaded page to apply opt-out cookie
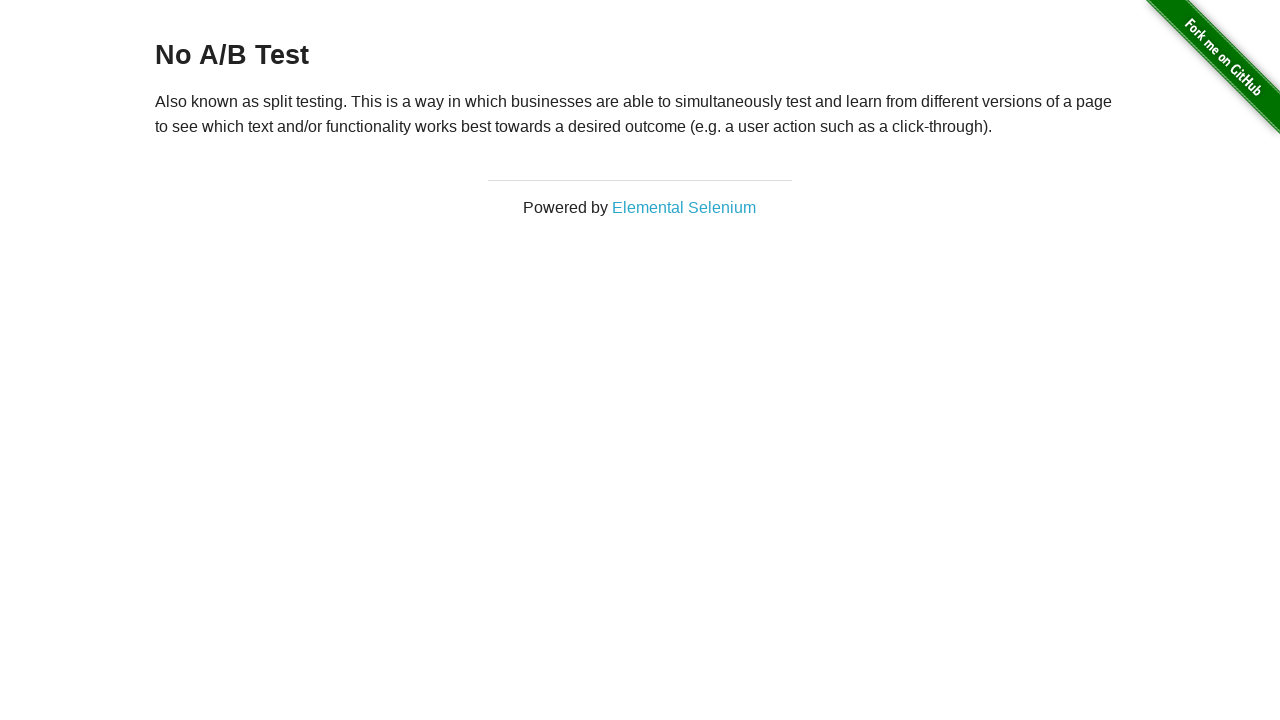

Retrieved heading text after reload: No A/B Test
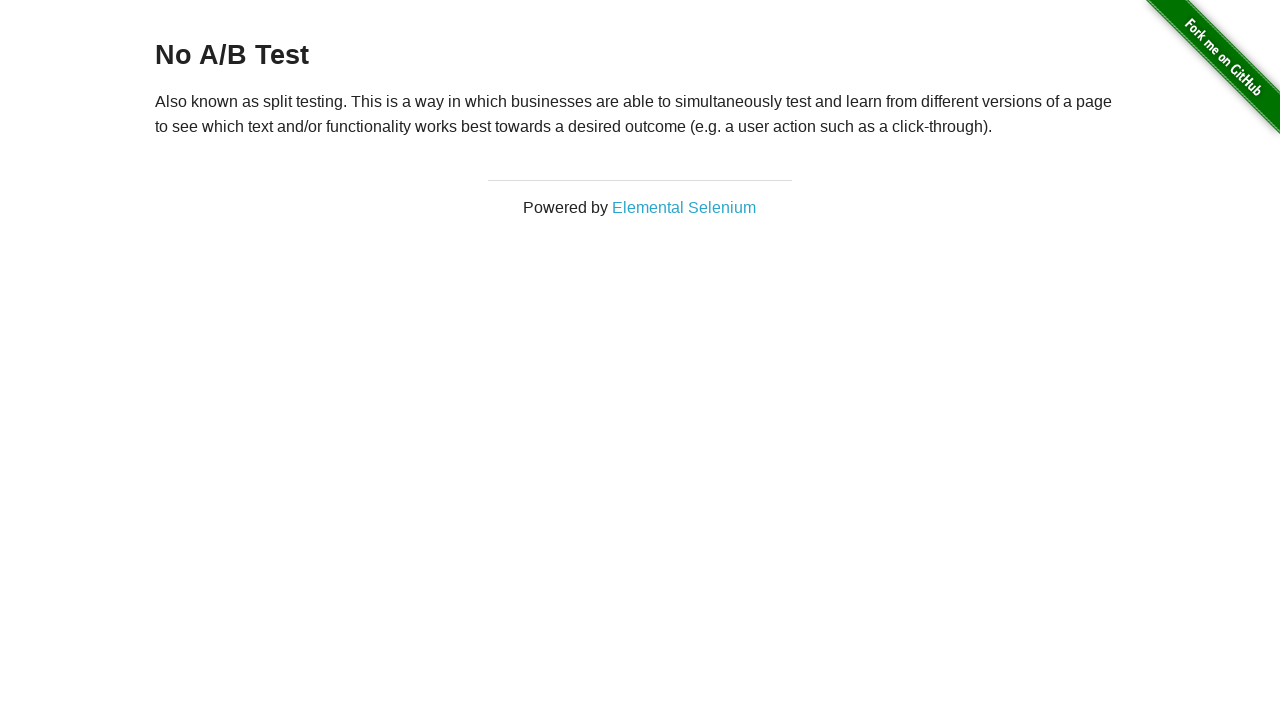

Verified opt-out was successful - heading changed to 'No A/B Test'
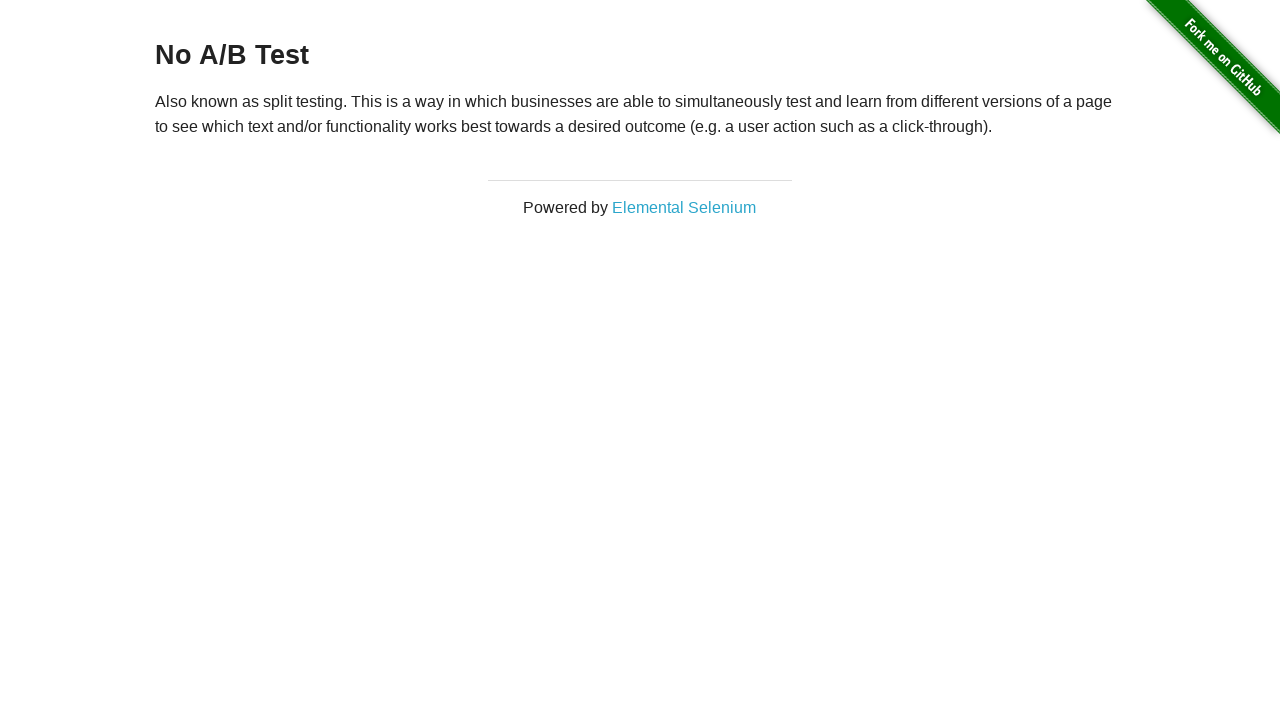

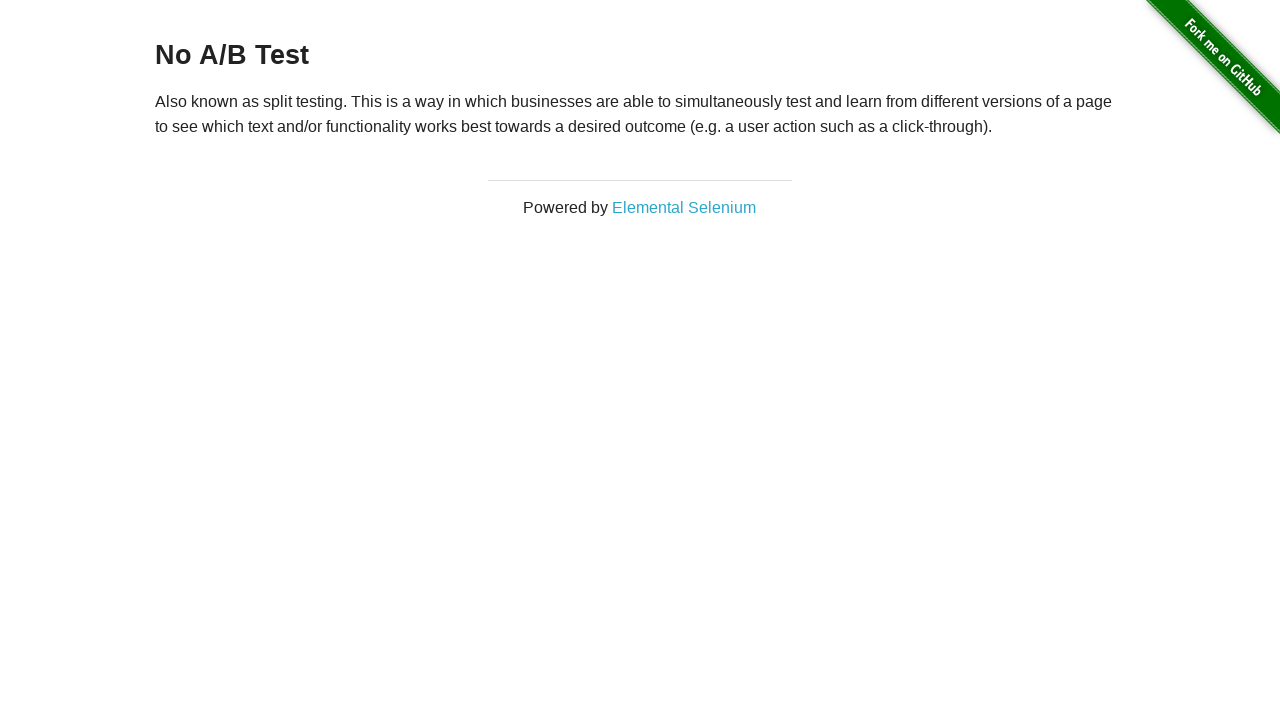